Tests drag and drop functionality on jQuery UI demo page by dragging an element into a droppable target within an iframe

Starting URL: https://jqueryui.com/droppable/

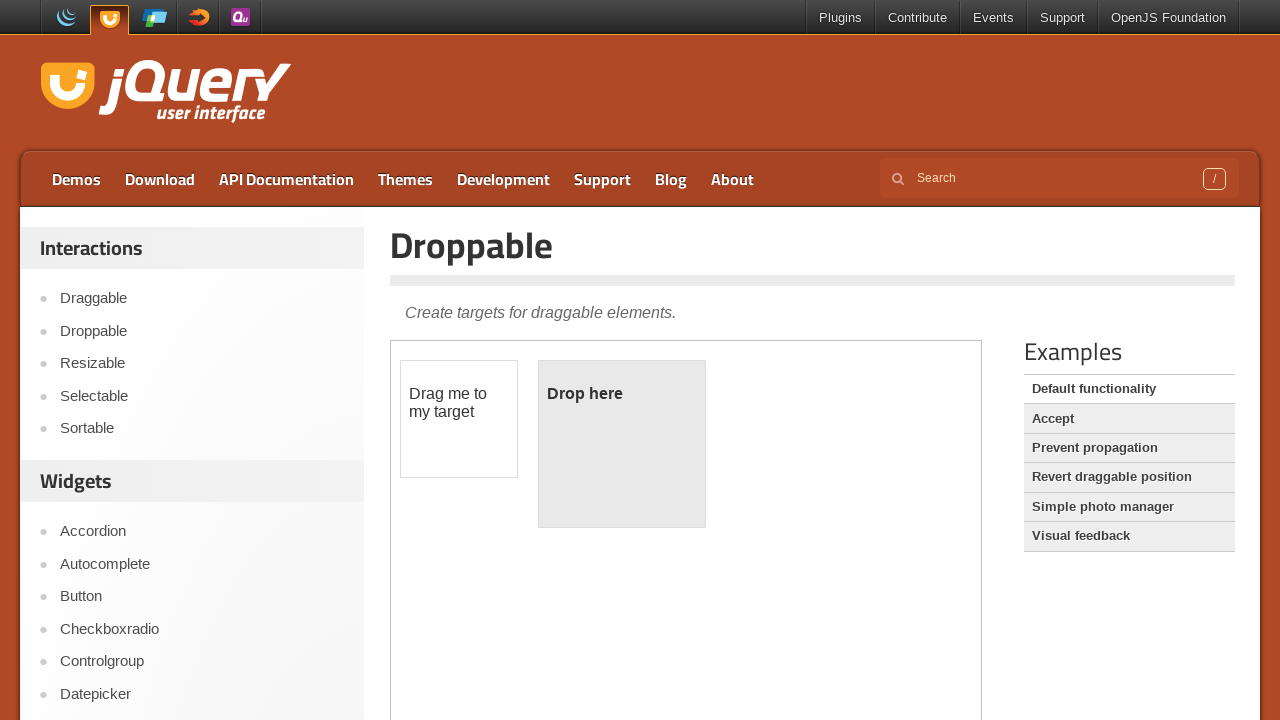

Located the demo frame iframe containing drag and drop functionality
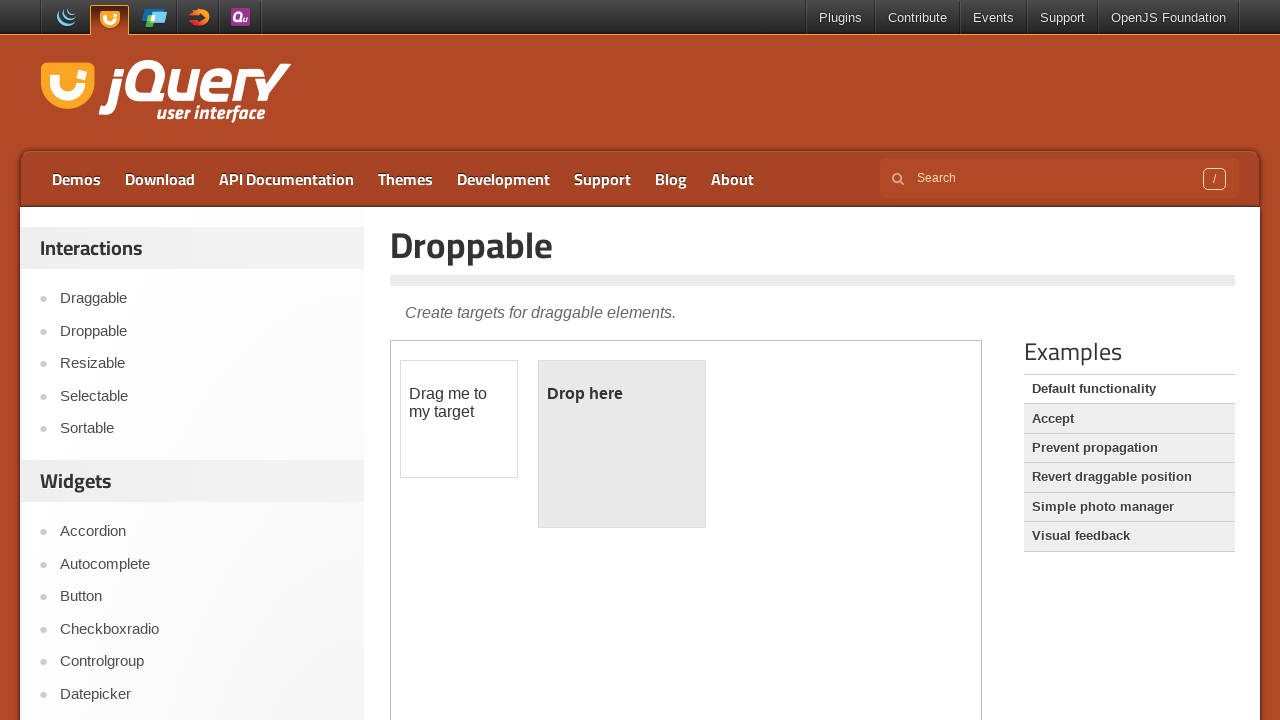

Located the draggable element with id 'draggable'
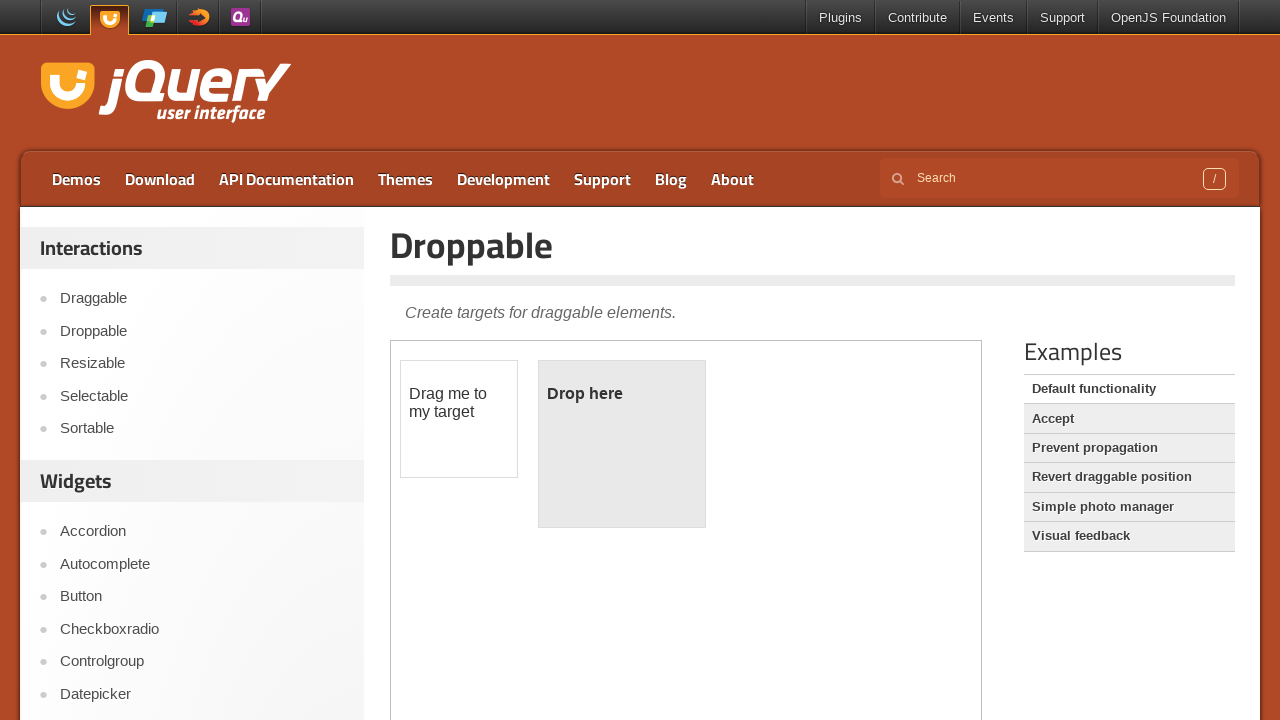

Located the droppable target element with id 'droppable'
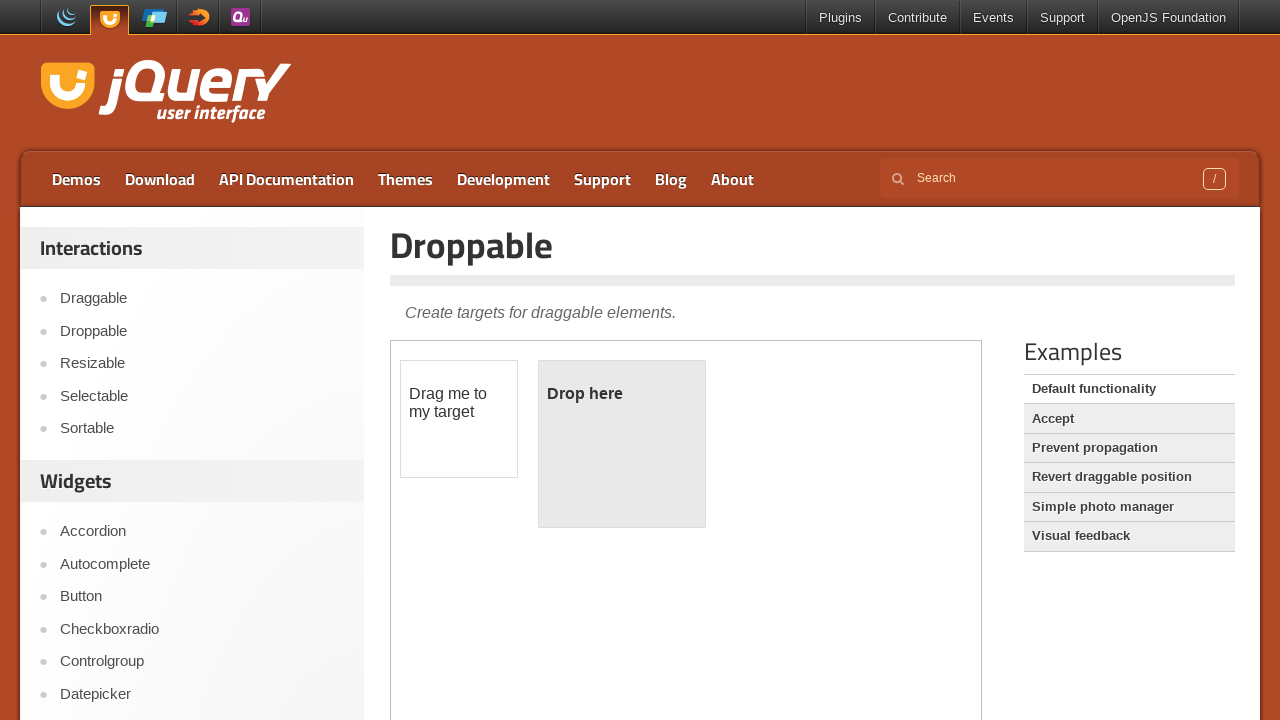

Dragged the draggable element into the droppable target at (622, 444)
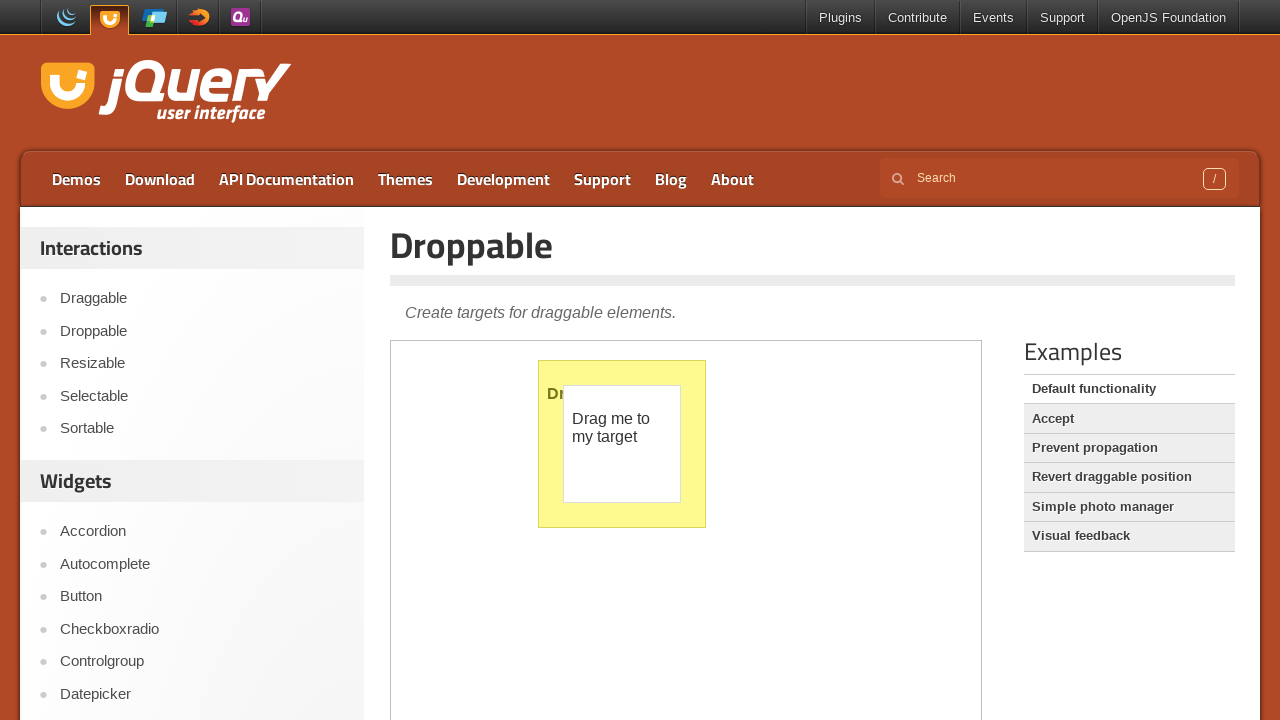

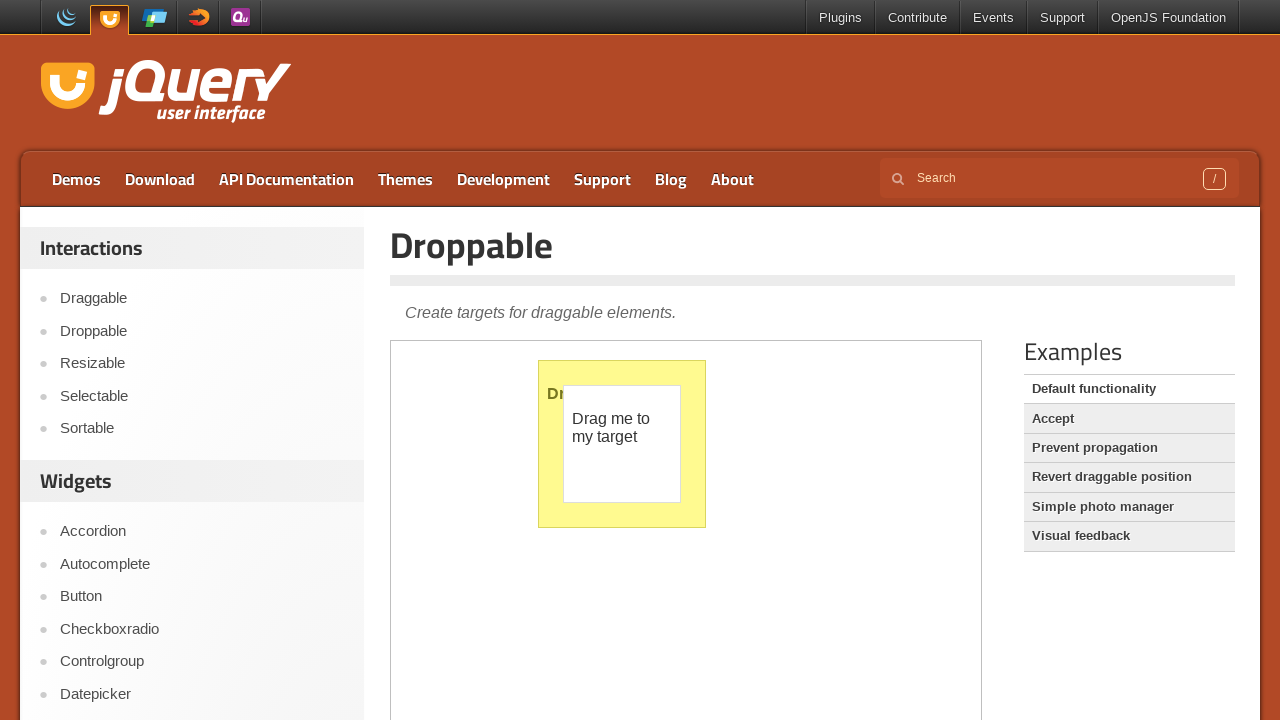